Tests radio button functionality by selecting a random radio button and verifying it becomes selected

Starting URL: https://codenboxautomationlab.com/practice/

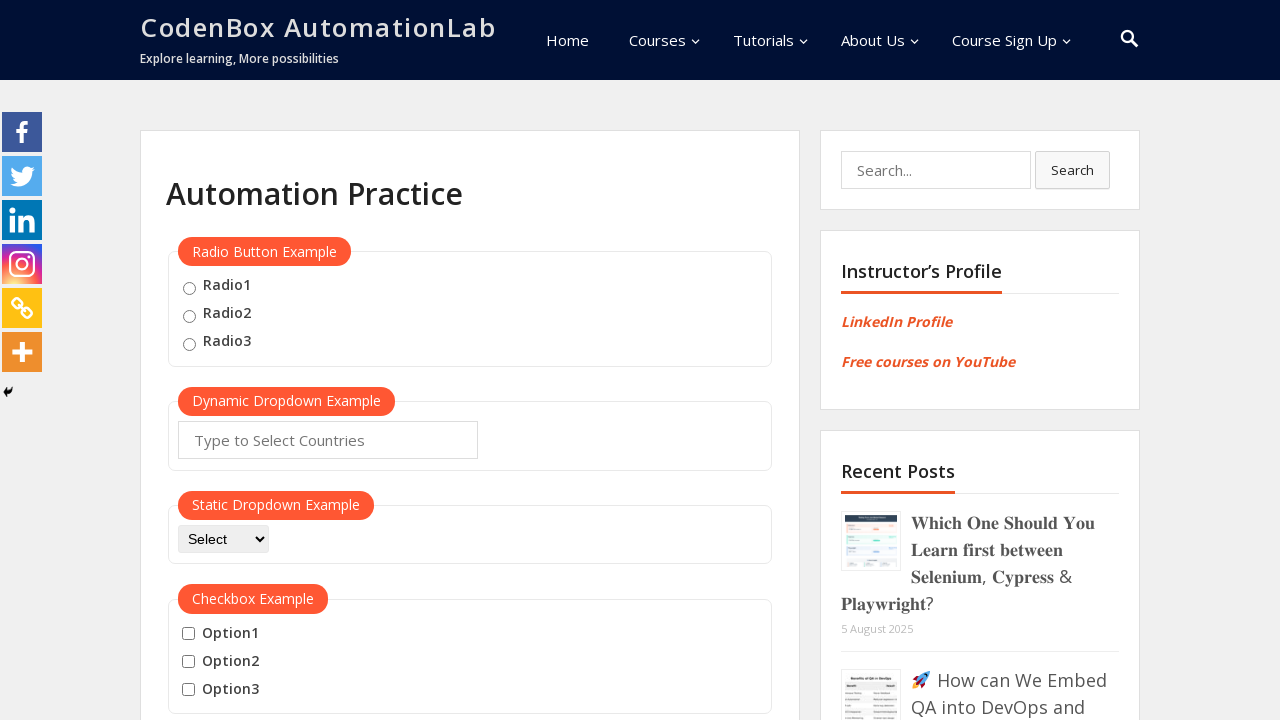

Located all radio buttons in the radio button example section
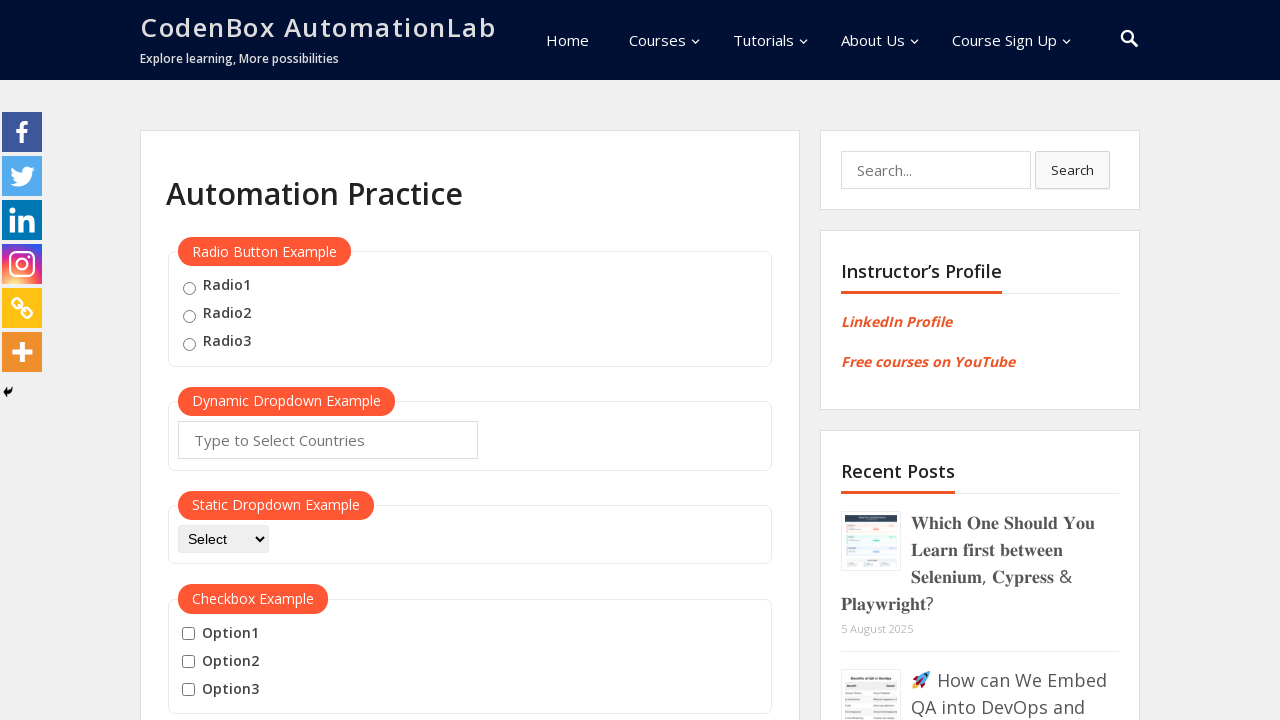

Clicked the second radio button at (189, 316) on #radio-btn-example input[type='radio'] >> nth=1
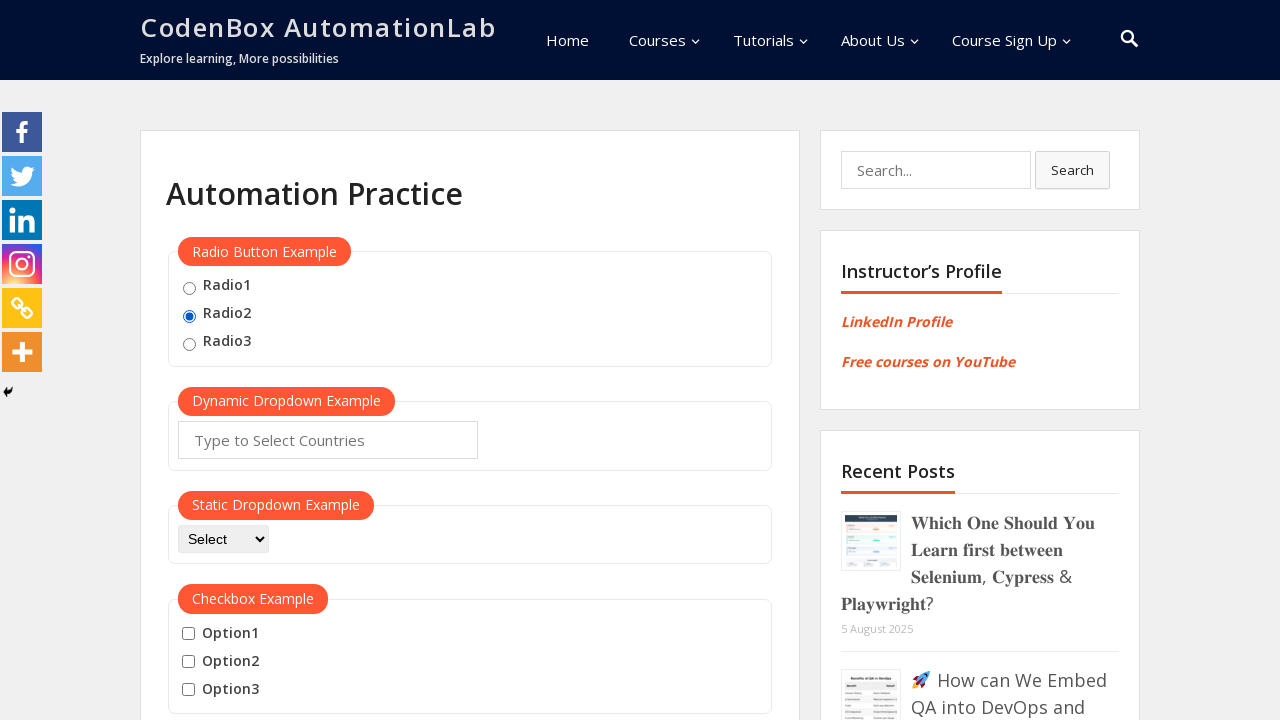

Verified that the second radio button is now selected
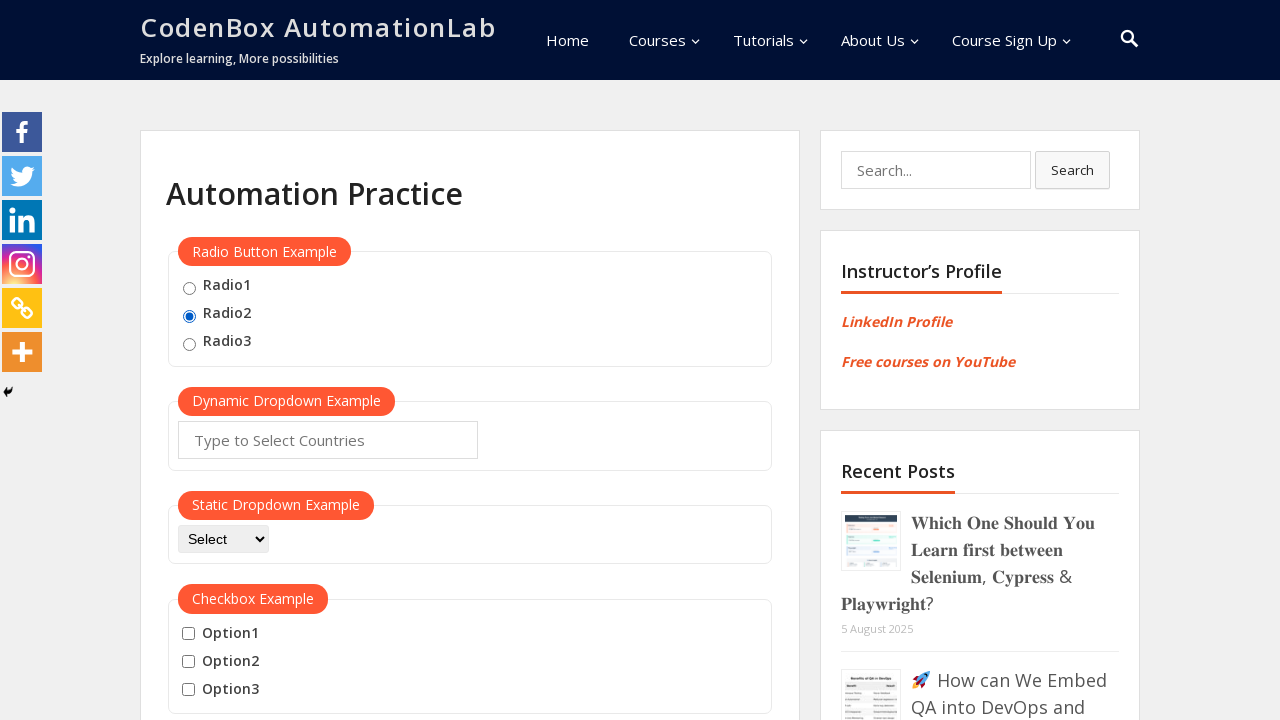

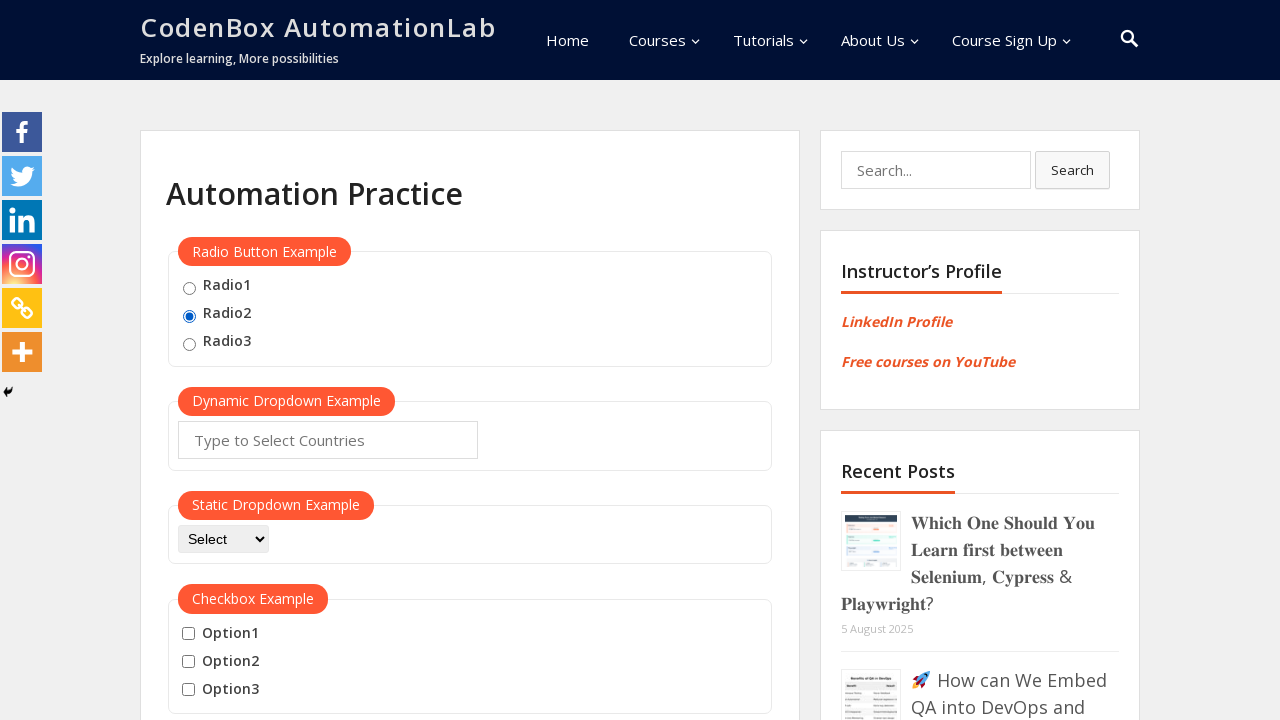